Tests JavaScript prompt alert functionality by clicking a button to trigger a prompt, entering text, accepting the alert, and verifying the result message is displayed correctly.

Starting URL: https://the-internet.herokuapp.com/javascript_alerts

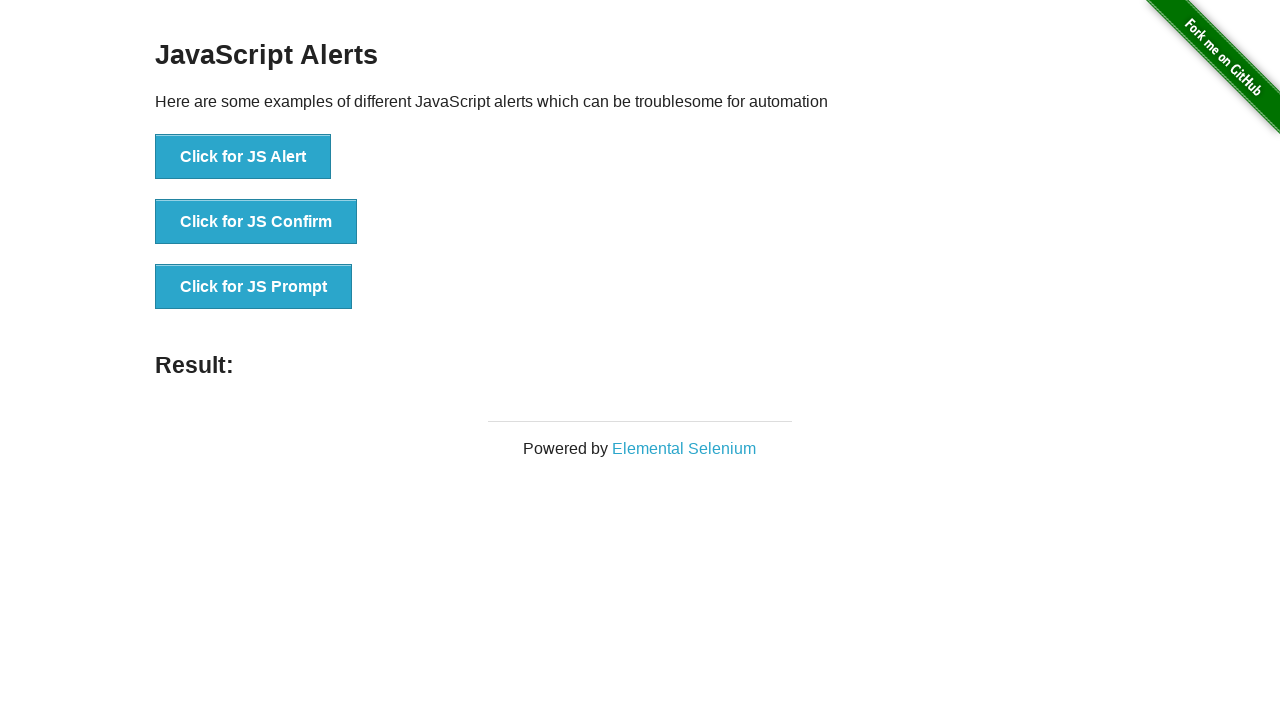

Clicked button to trigger JS Prompt at (254, 287) on xpath=//button[@onclick='jsPrompt()']
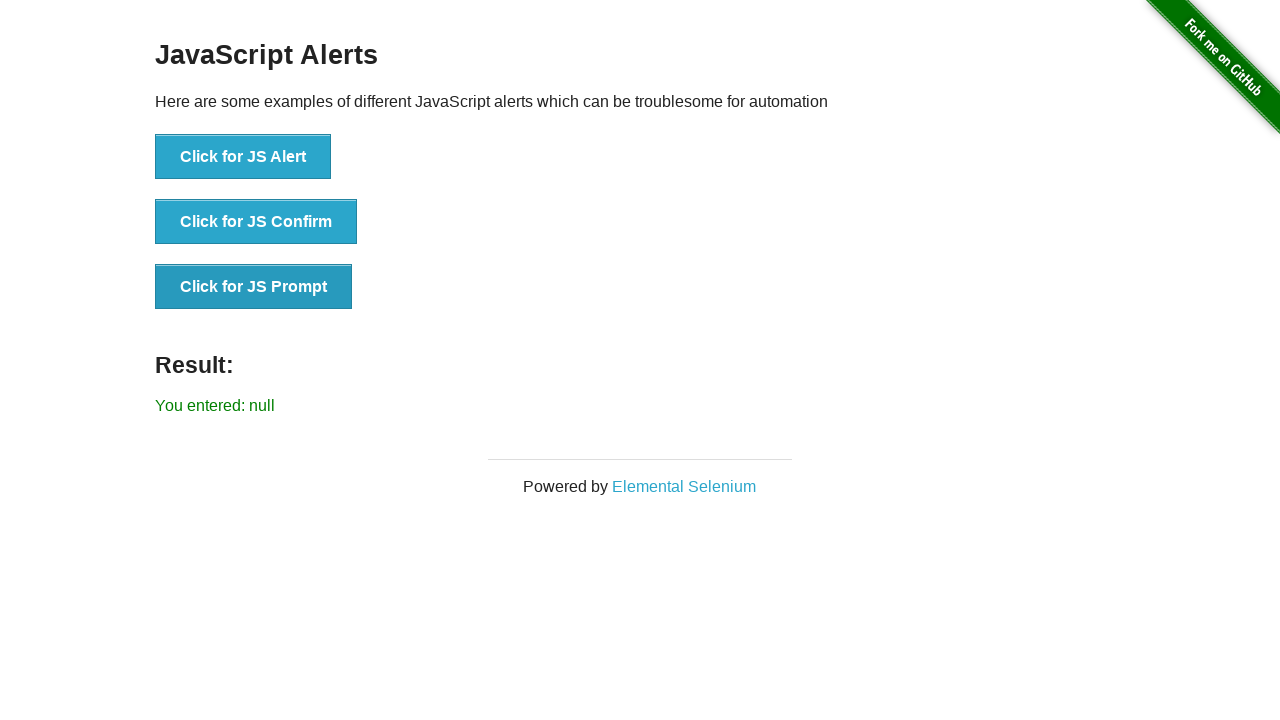

Set up dialog handler to accept prompt with text 'Hello Prompt!'
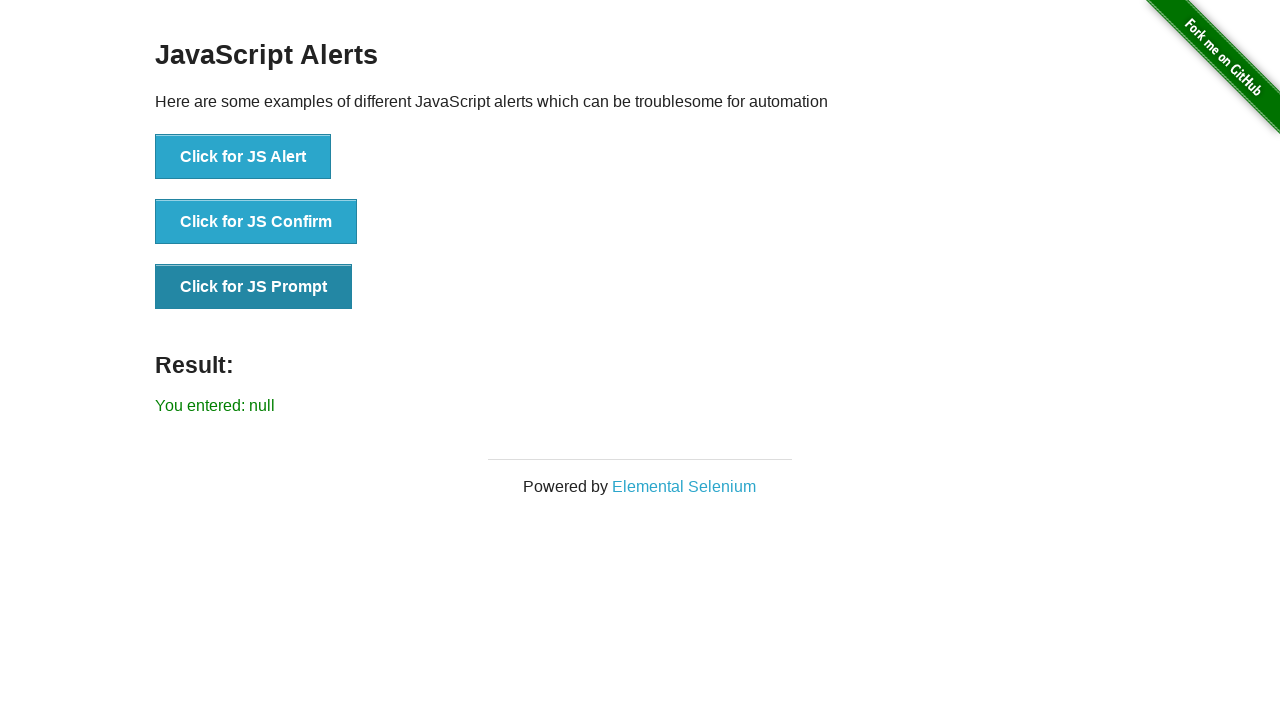

Re-clicked button to trigger JS Prompt dialog at (254, 287) on xpath=//button[@onclick='jsPrompt()']
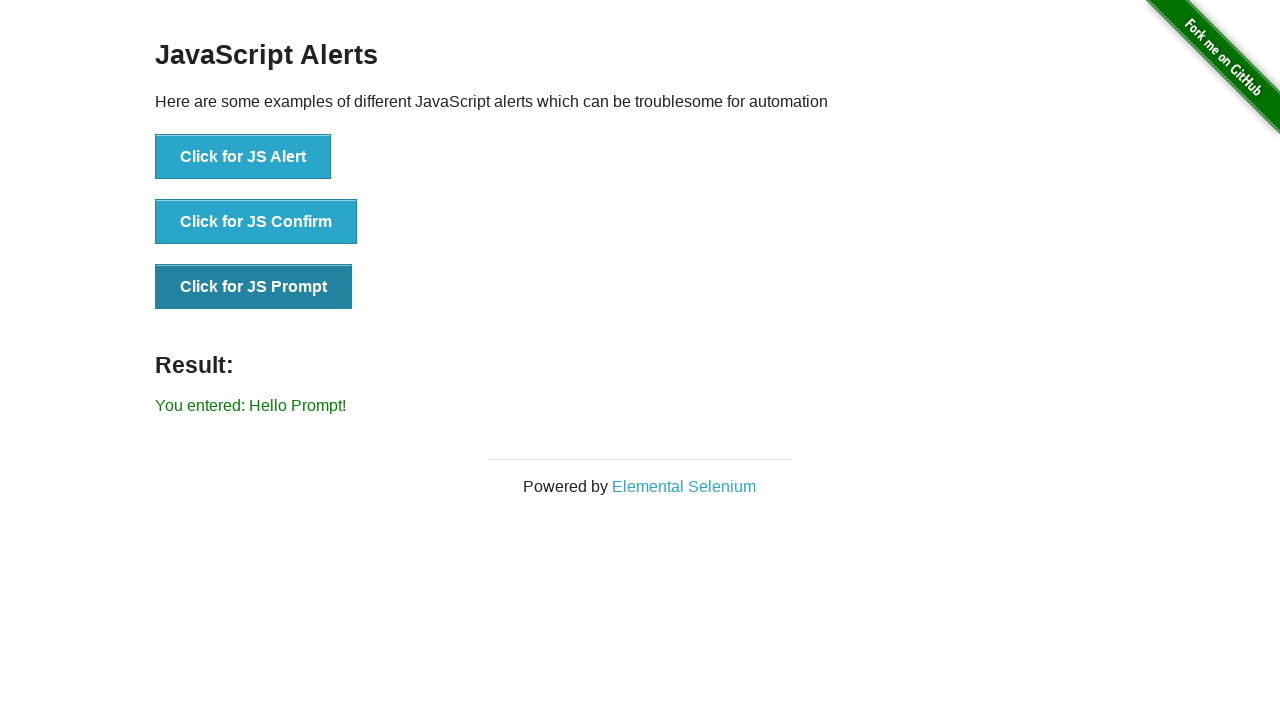

Result message element appeared on page
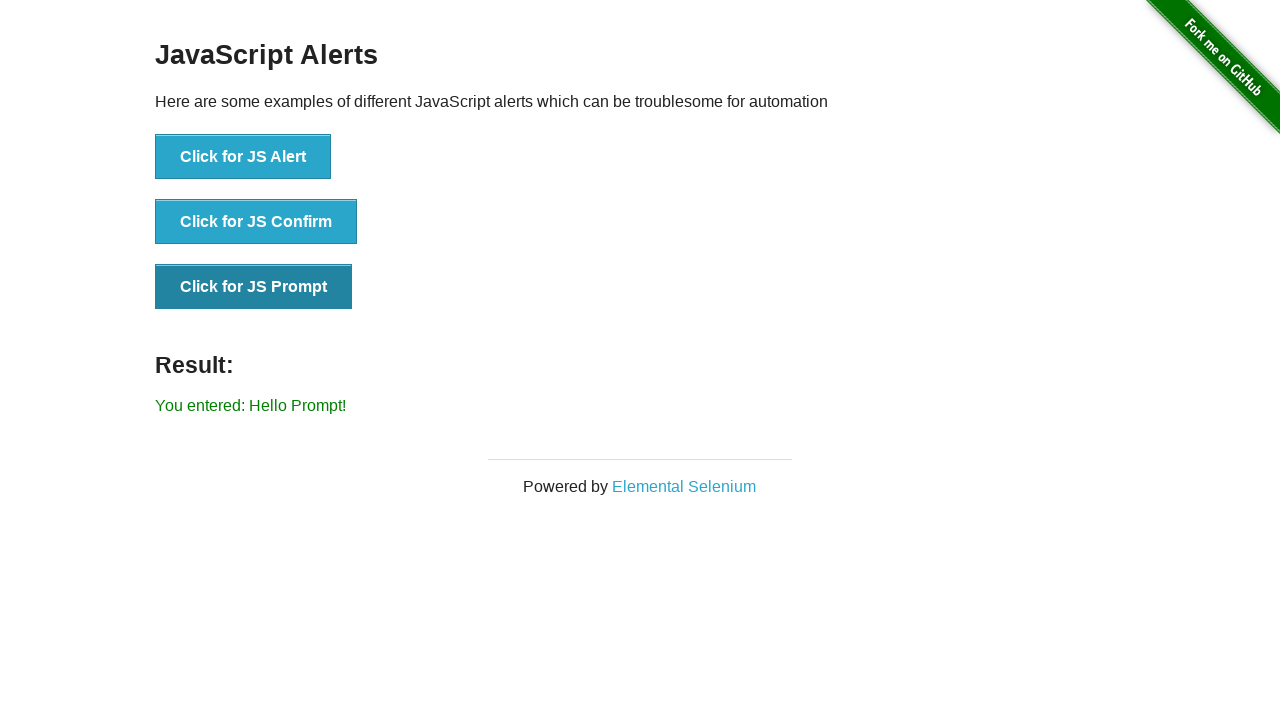

Retrieved result text from element
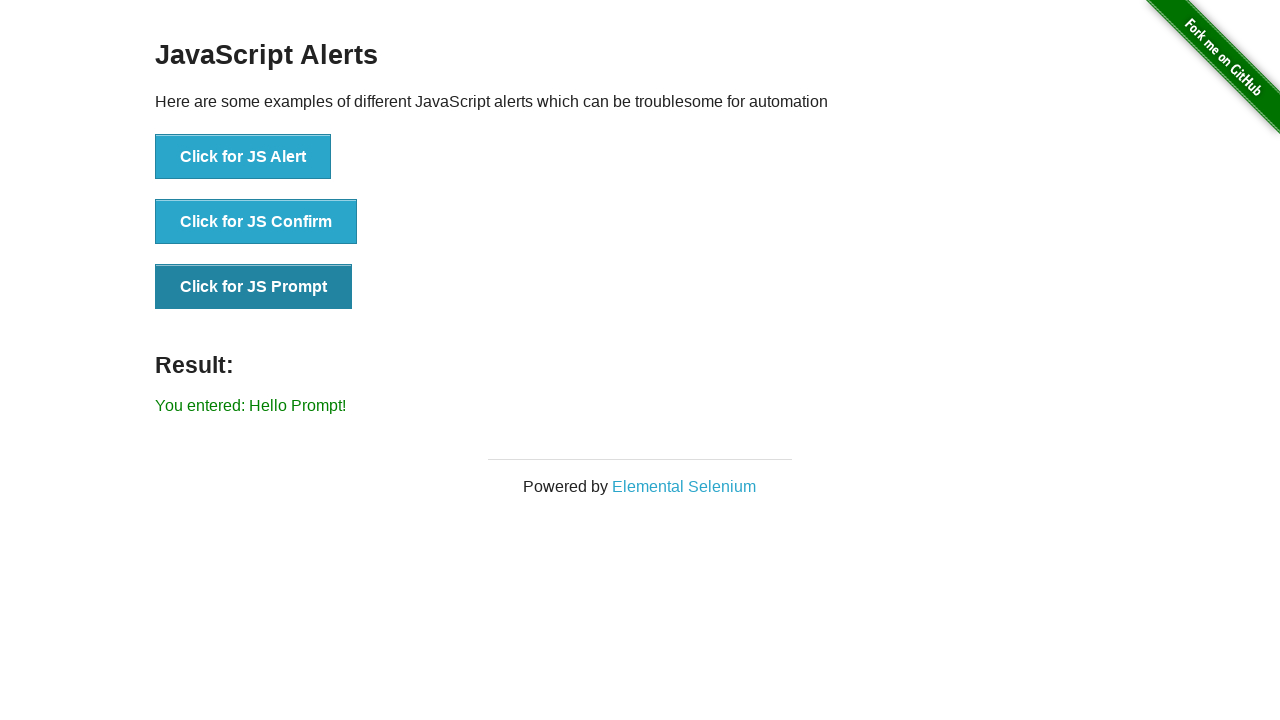

Verified result text matches expected value 'You entered: Hello Prompt!'
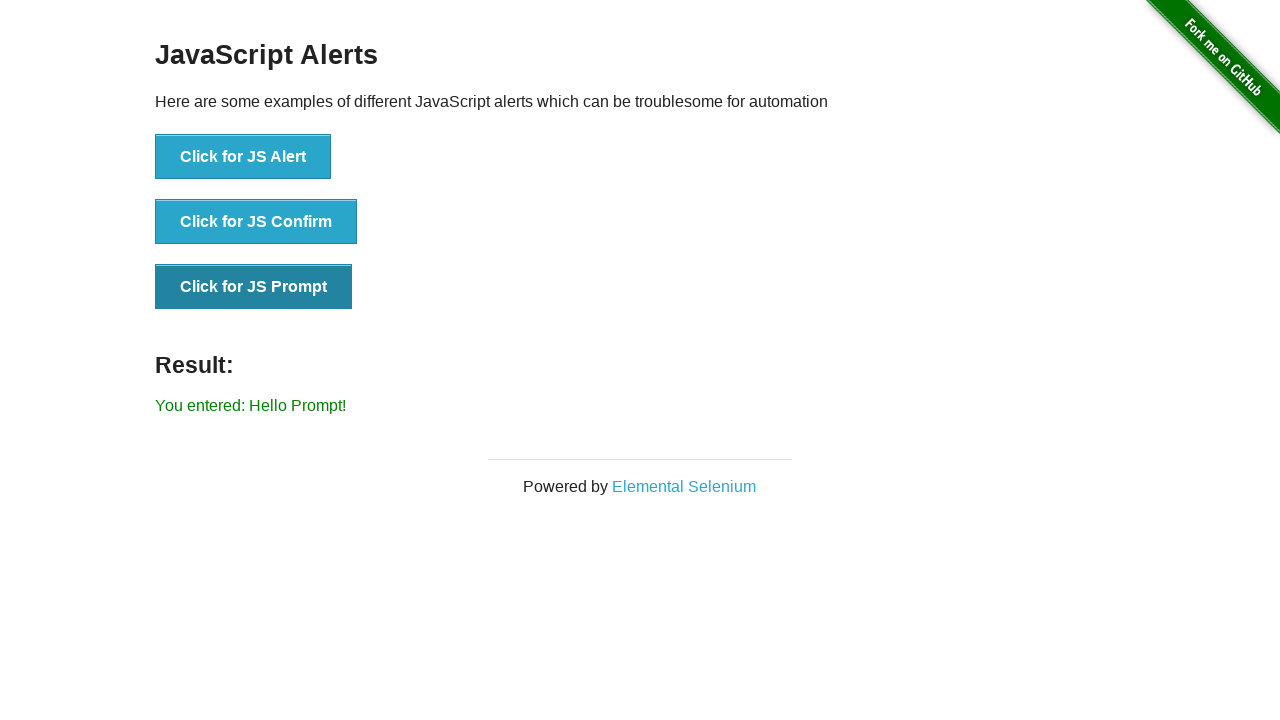

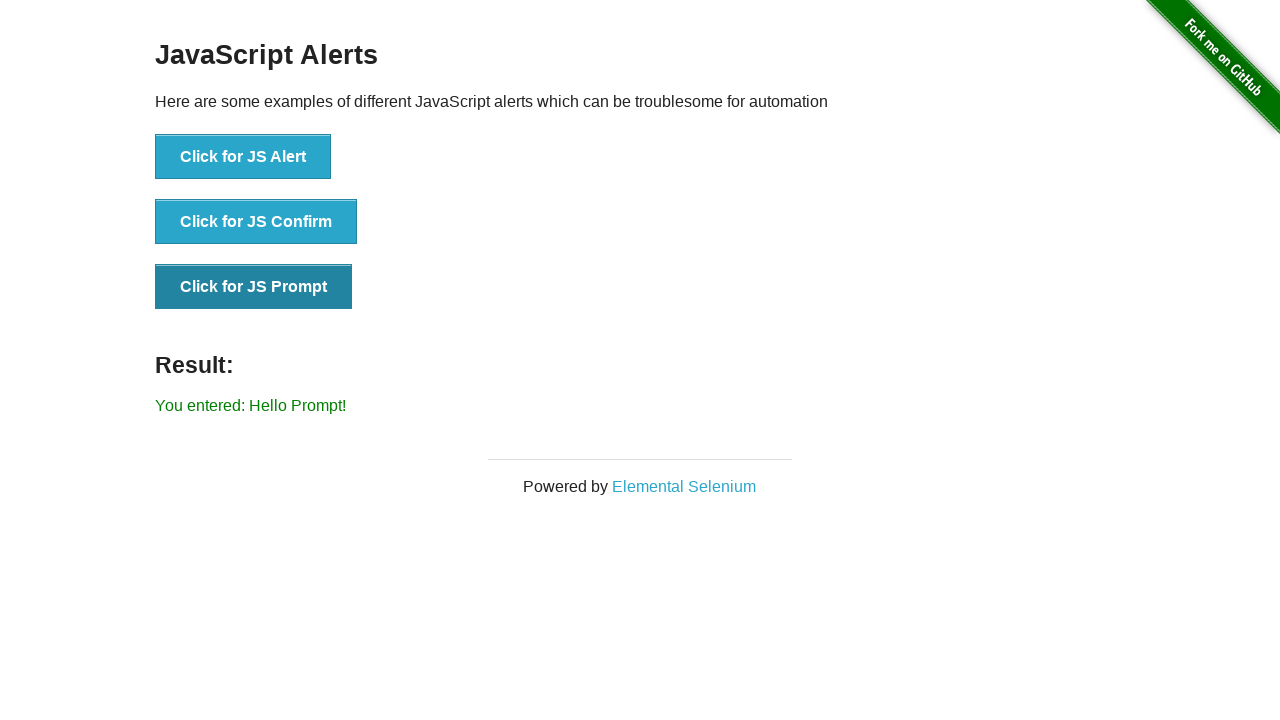